Tests jQuery UI dropdown selection by selecting item "16" and then "18" from the number dropdown menu

Starting URL: http://jqueryui.com/resources/demos/selectmenu/default.html

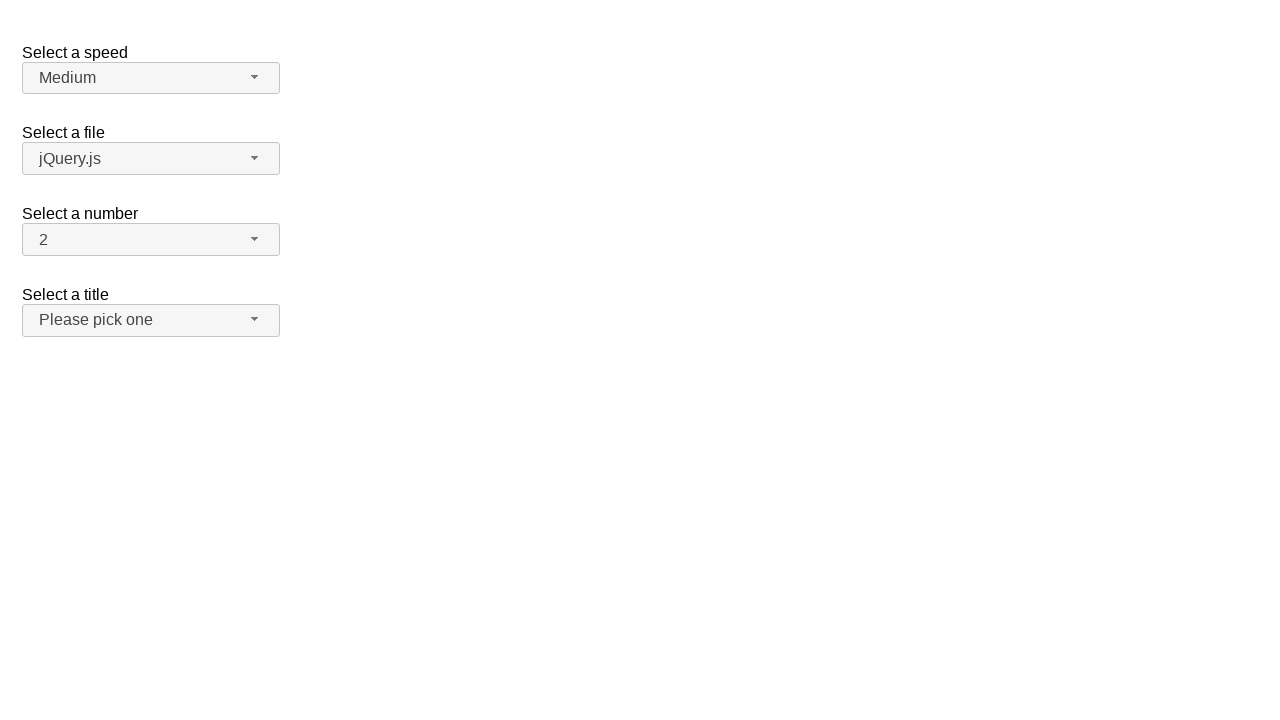

Clicked to open the number dropdown menu at (151, 240) on span#number-button
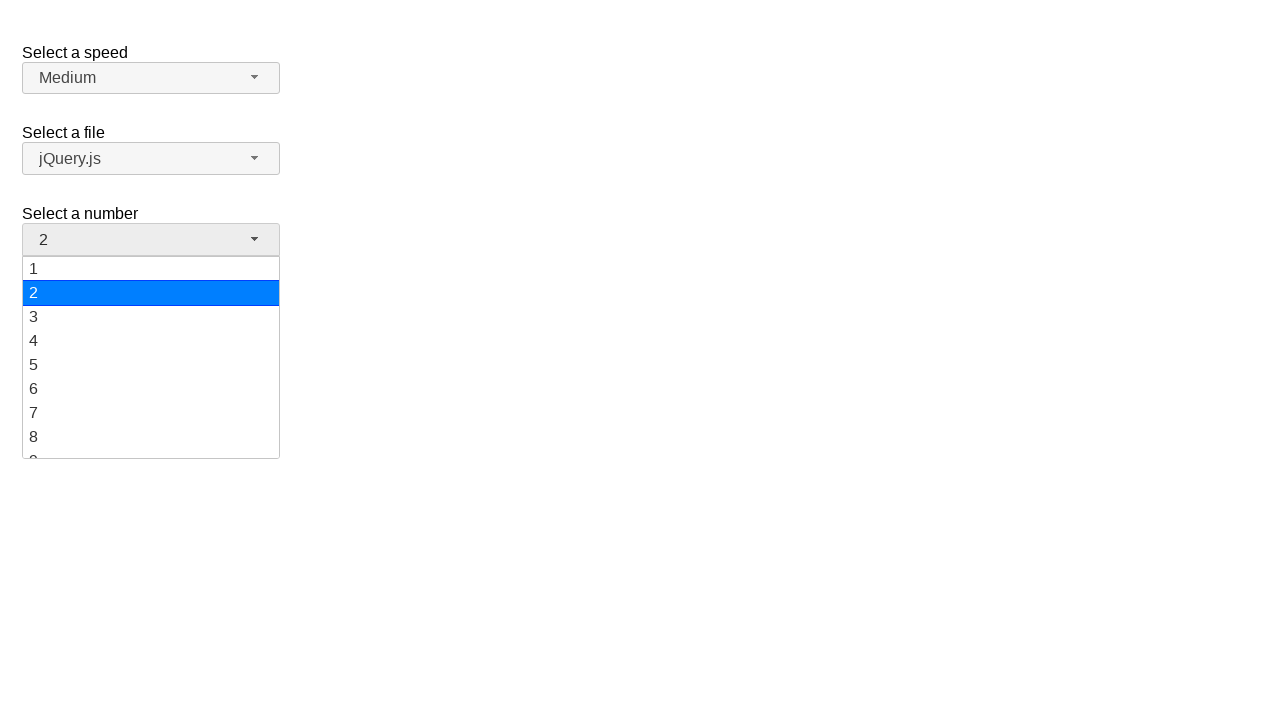

Dropdown items became visible
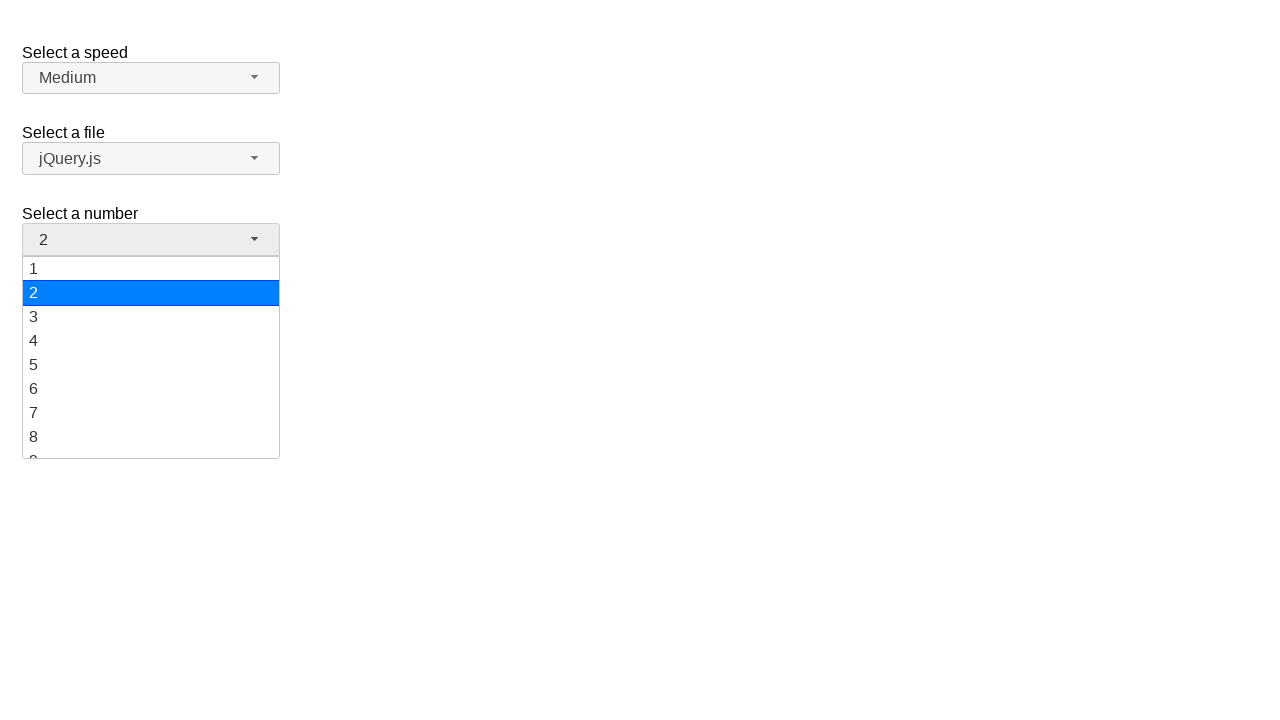

Selected item '16' from the dropdown menu at (151, 373) on ul#number-menu div:has-text('16')
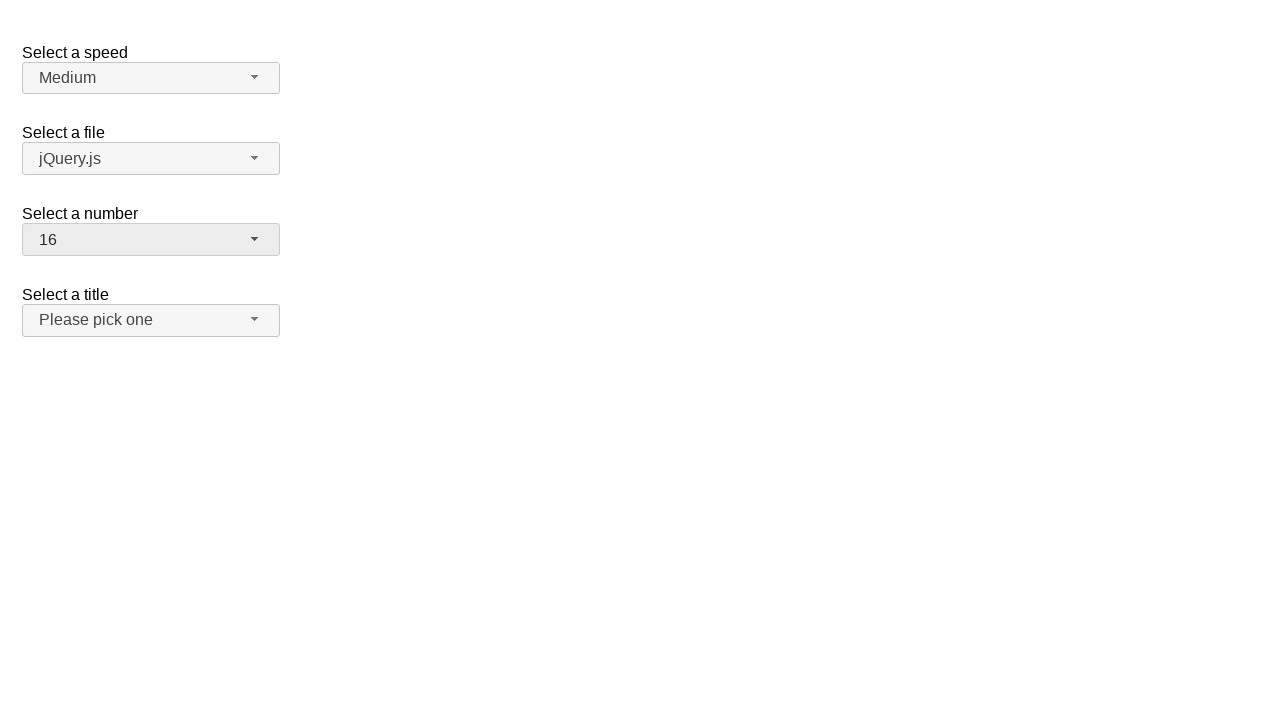

Reloaded the page
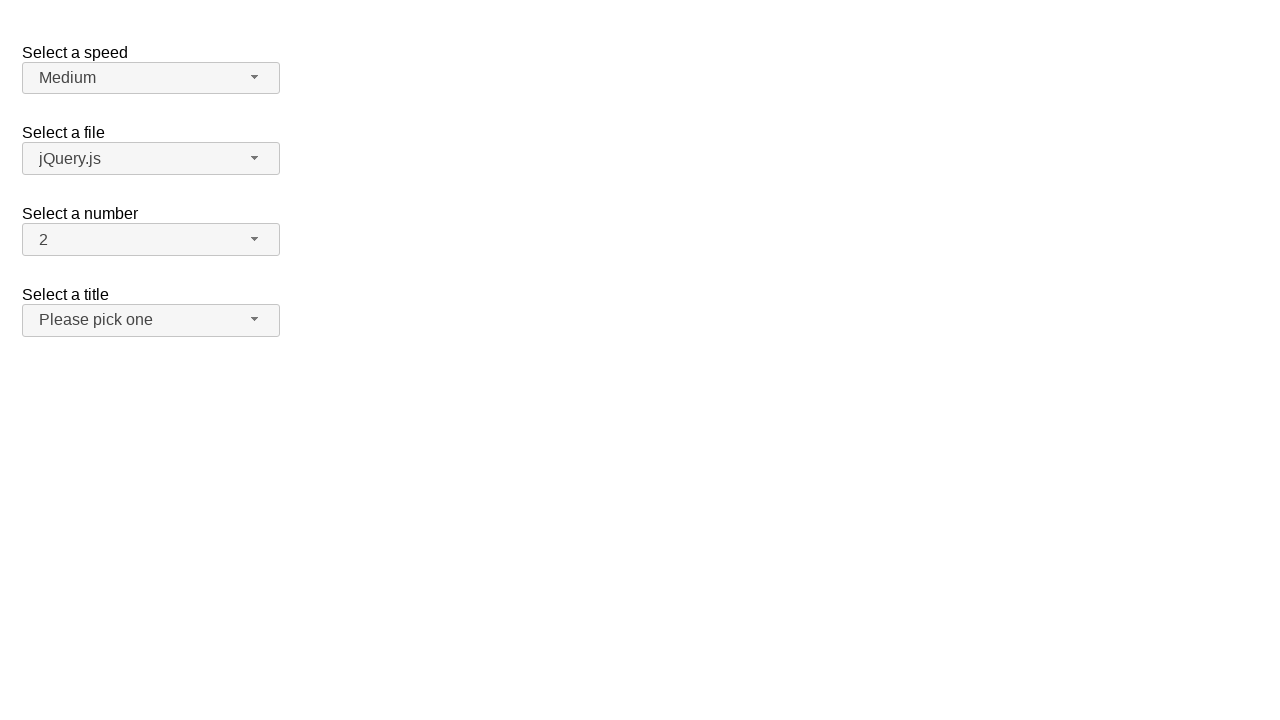

Clicked to open the number dropdown menu again at (151, 240) on span#number-button
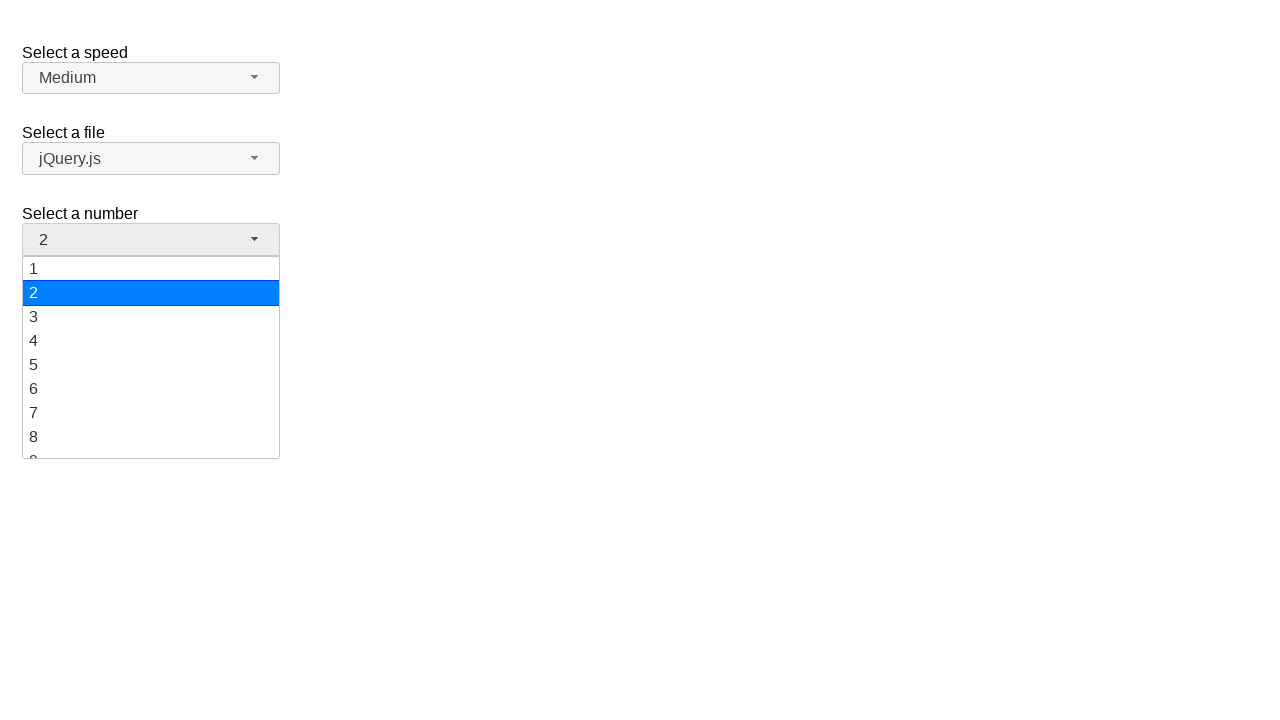

Dropdown items became visible again
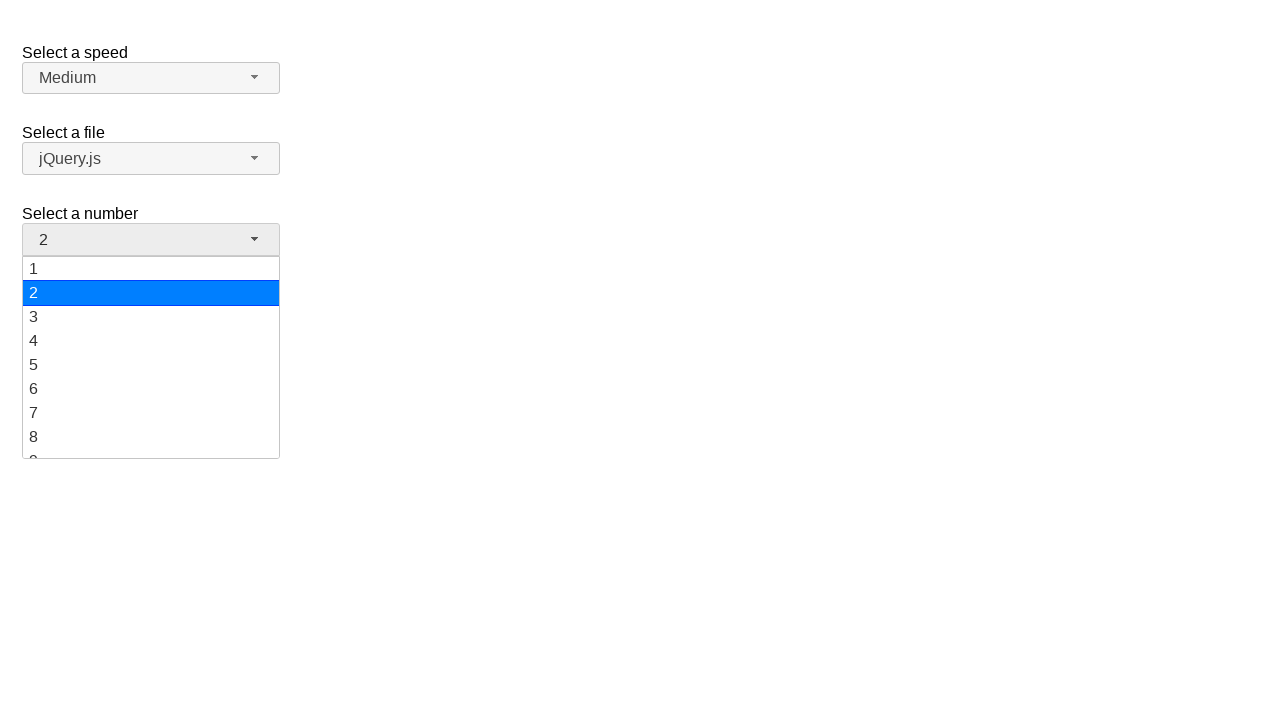

Selected item '18' from the dropdown menu at (151, 421) on ul#number-menu div:has-text('18')
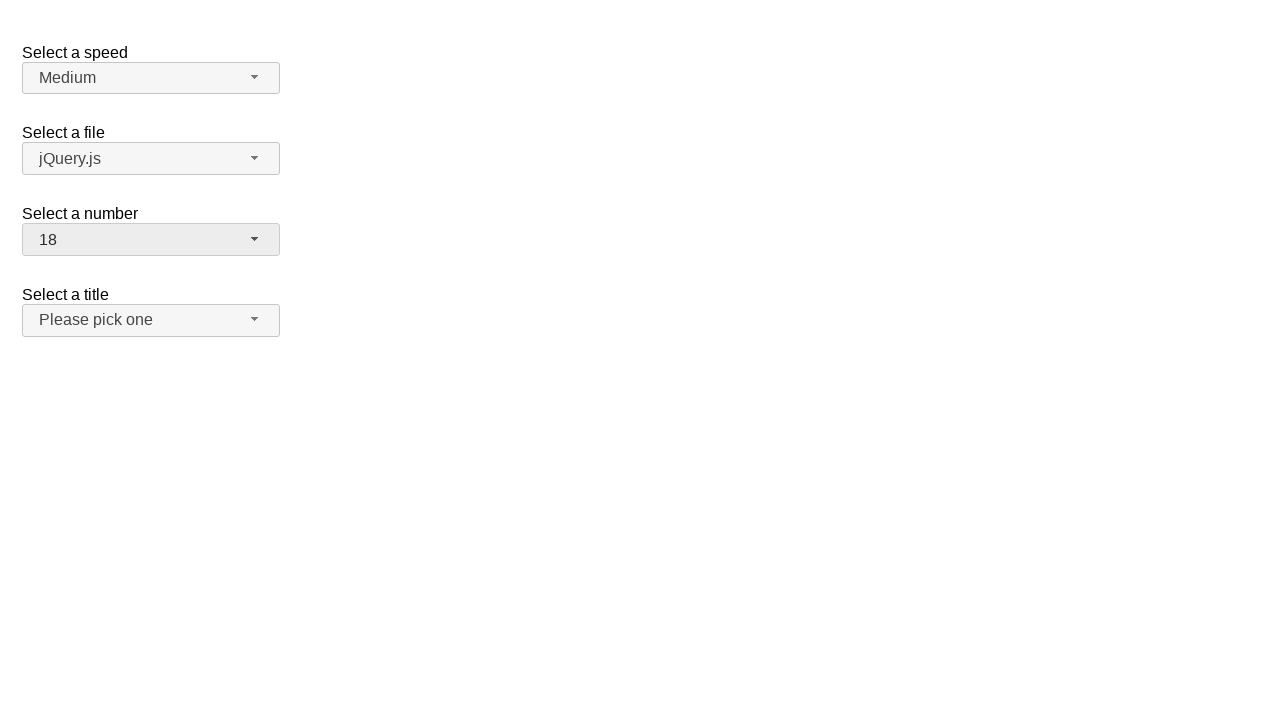

Verified that the selected value is '18'
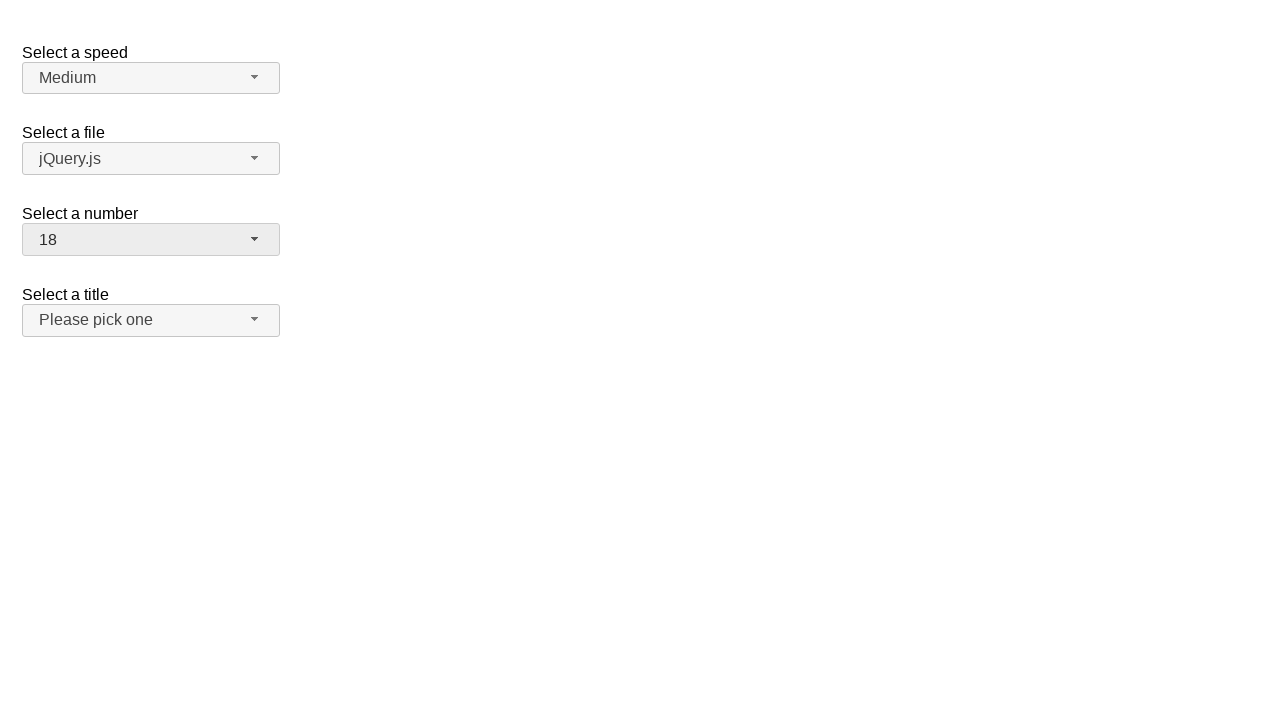

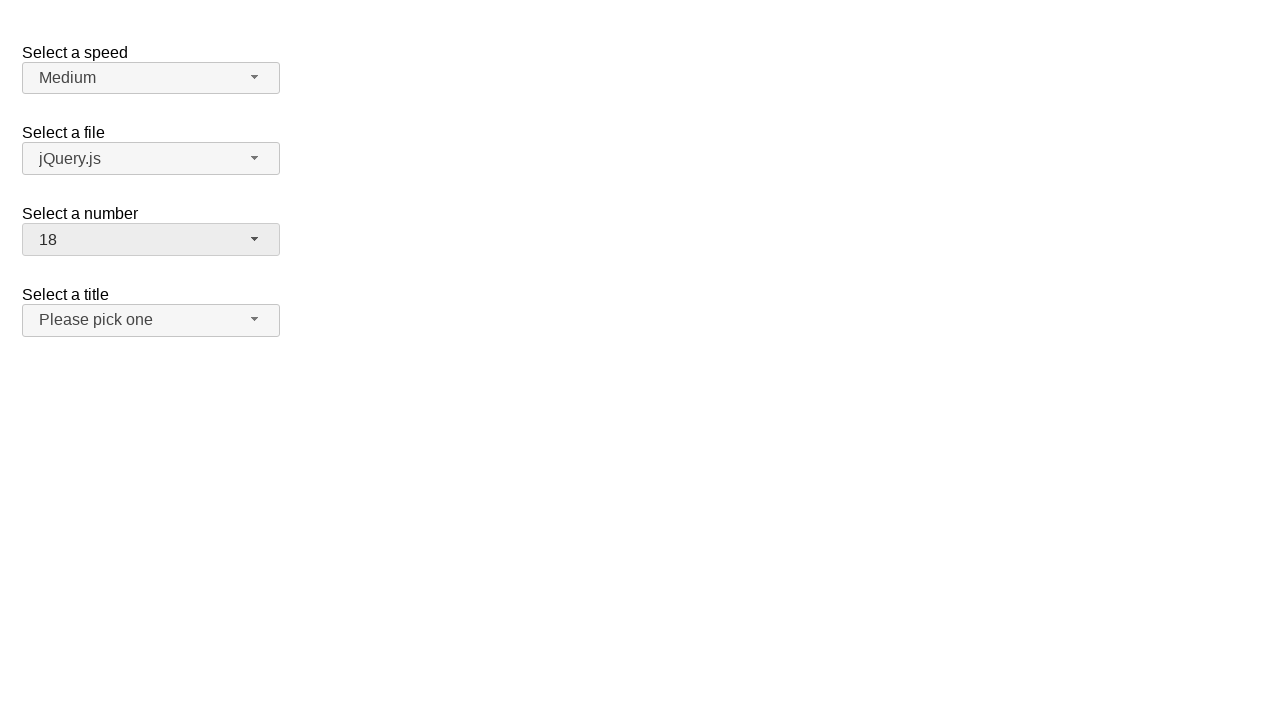